Tests JavaScript prompt popup functionality by clicking a button to trigger a JS prompt, entering text into the prompt, and accepting it.

Starting URL: https://the-internet.herokuapp.com/javascript_alerts

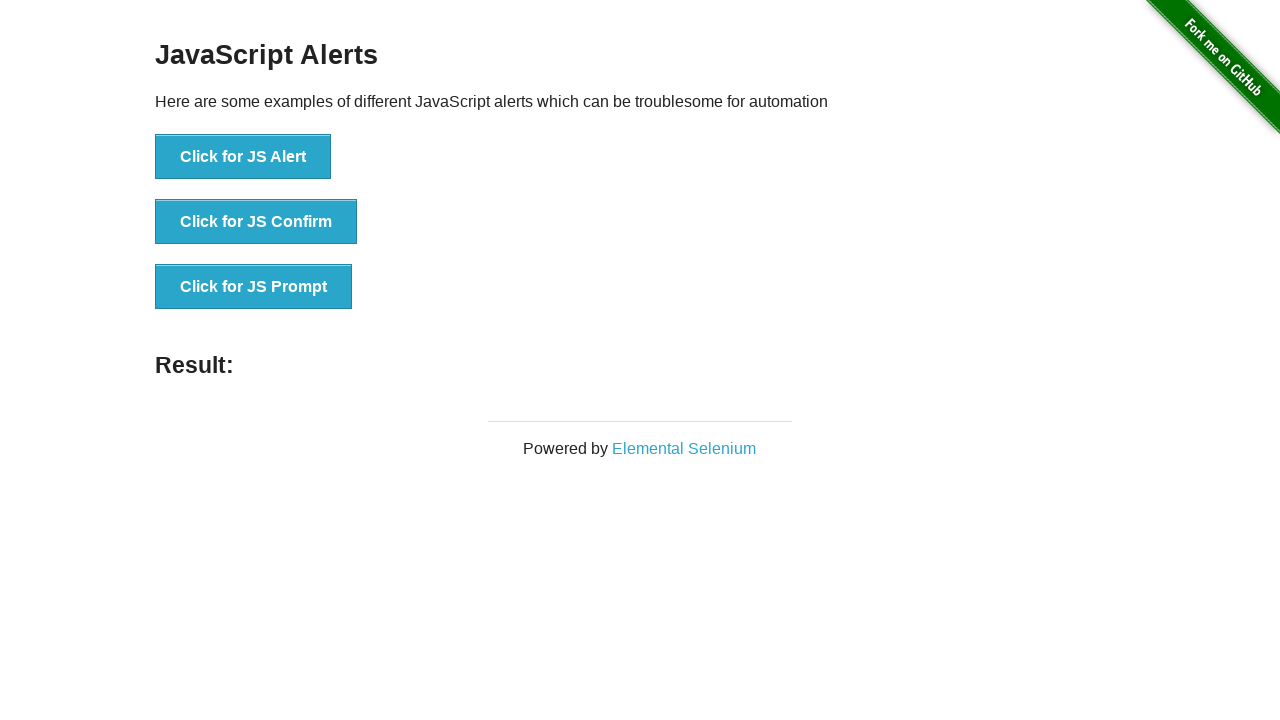

Clicked 'Click for JS Prompt' button to trigger JavaScript prompt at (254, 287) on xpath=//button[text()='Click for JS Prompt']
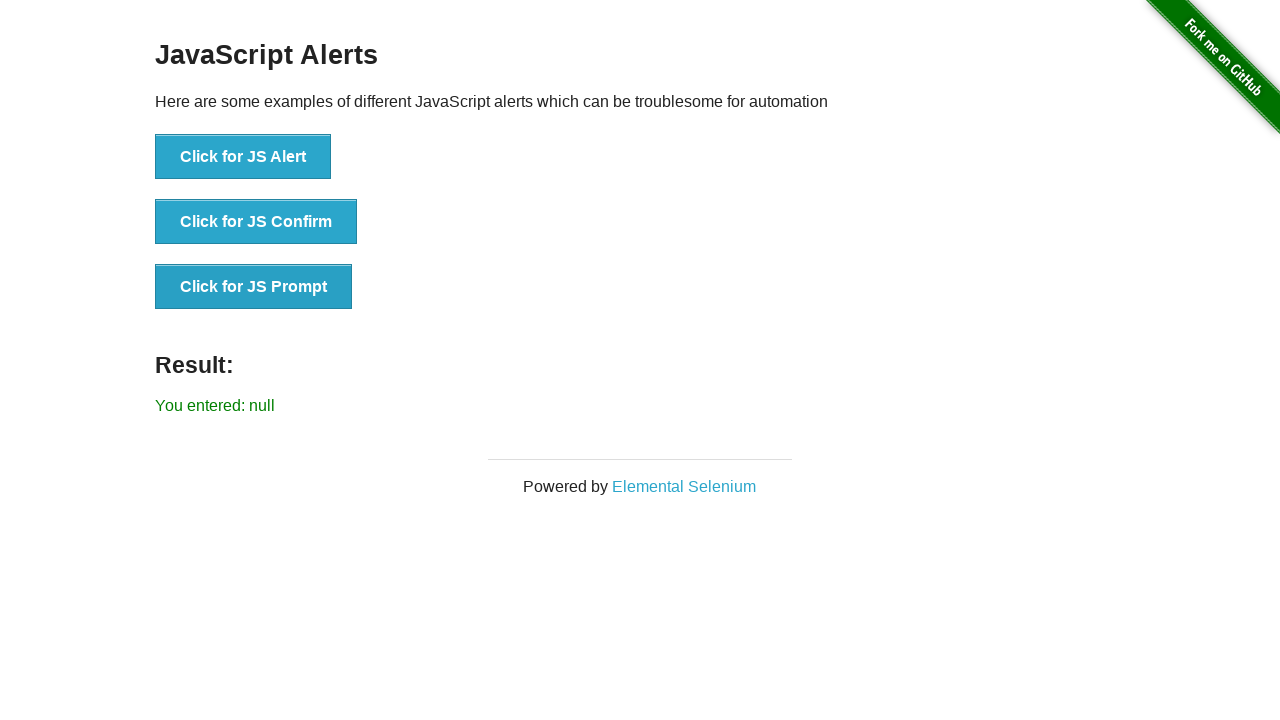

Set up dialog handler to accept prompts with 'hello' text
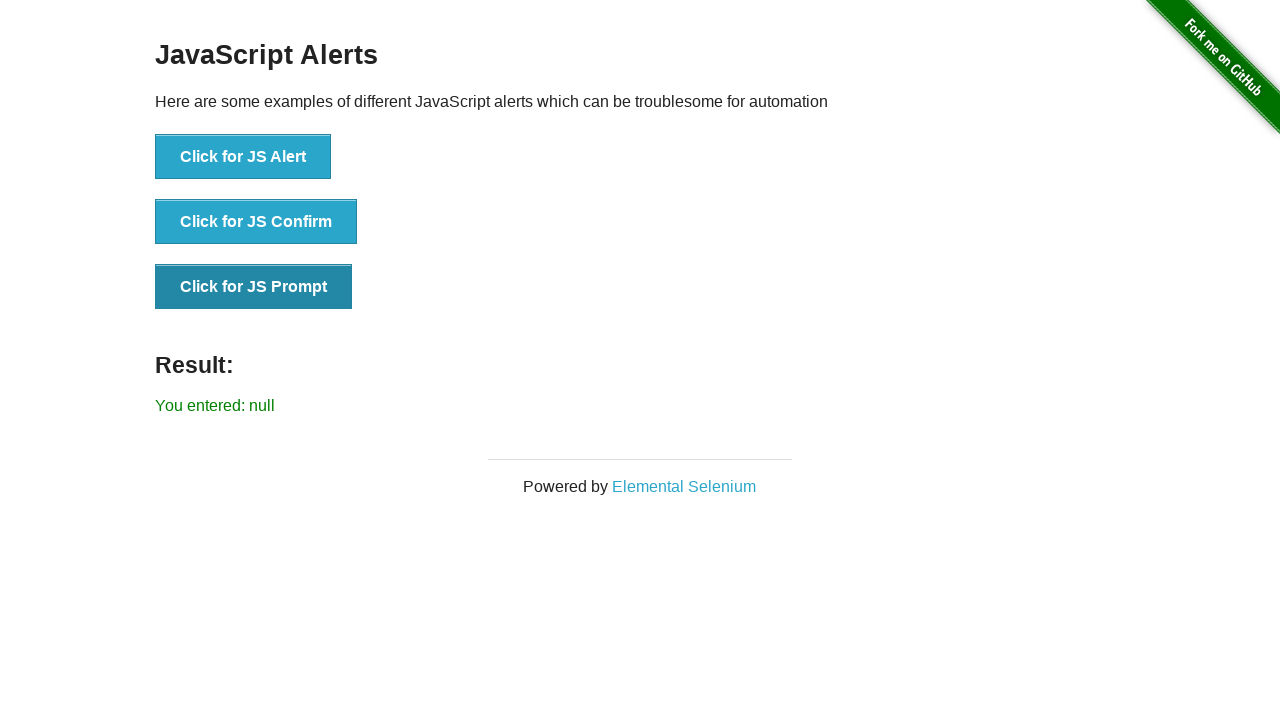

Clicked 'Click for JS Prompt' button again to trigger the prompt dialog at (254, 287) on xpath=//button[text()='Click for JS Prompt']
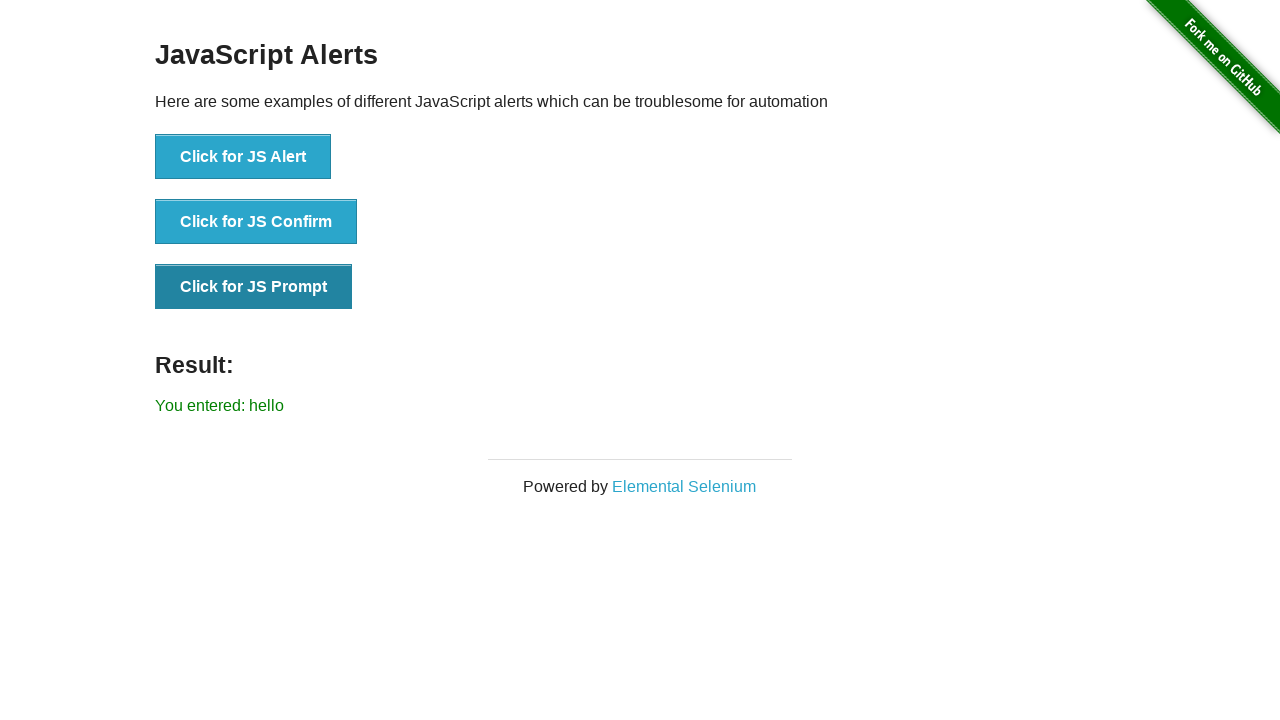

Result element appeared on page after accepting prompt
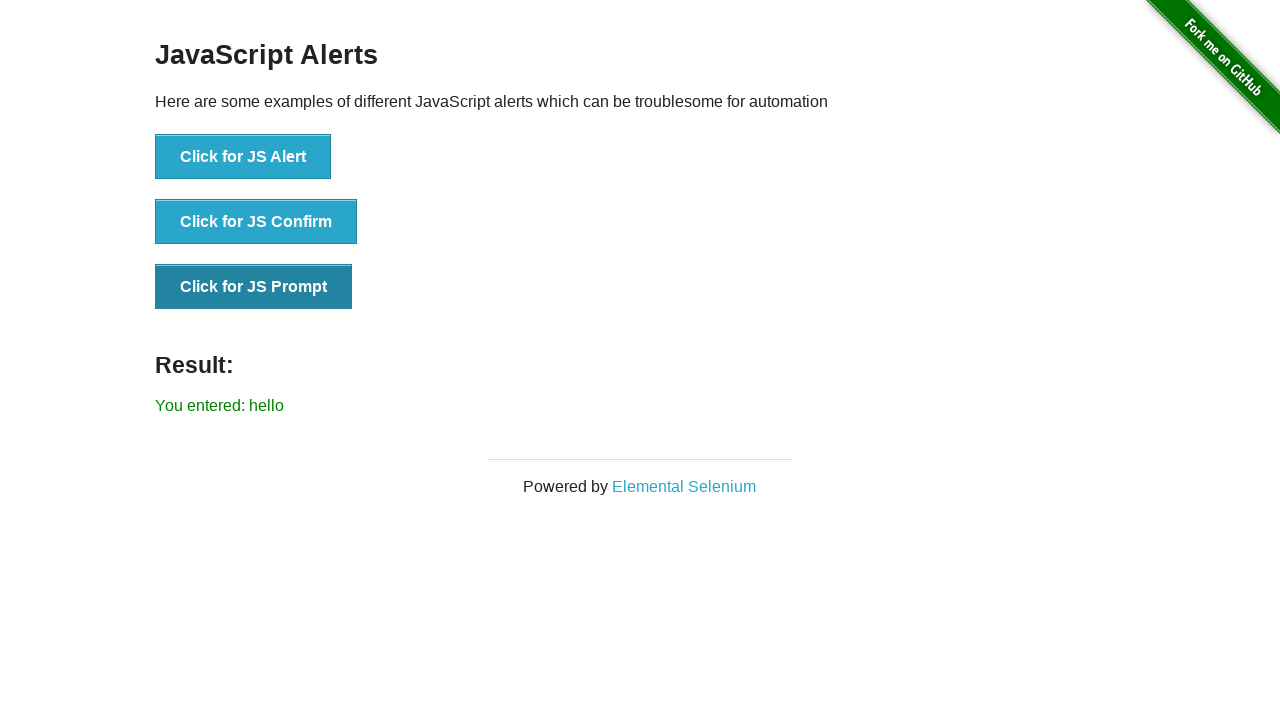

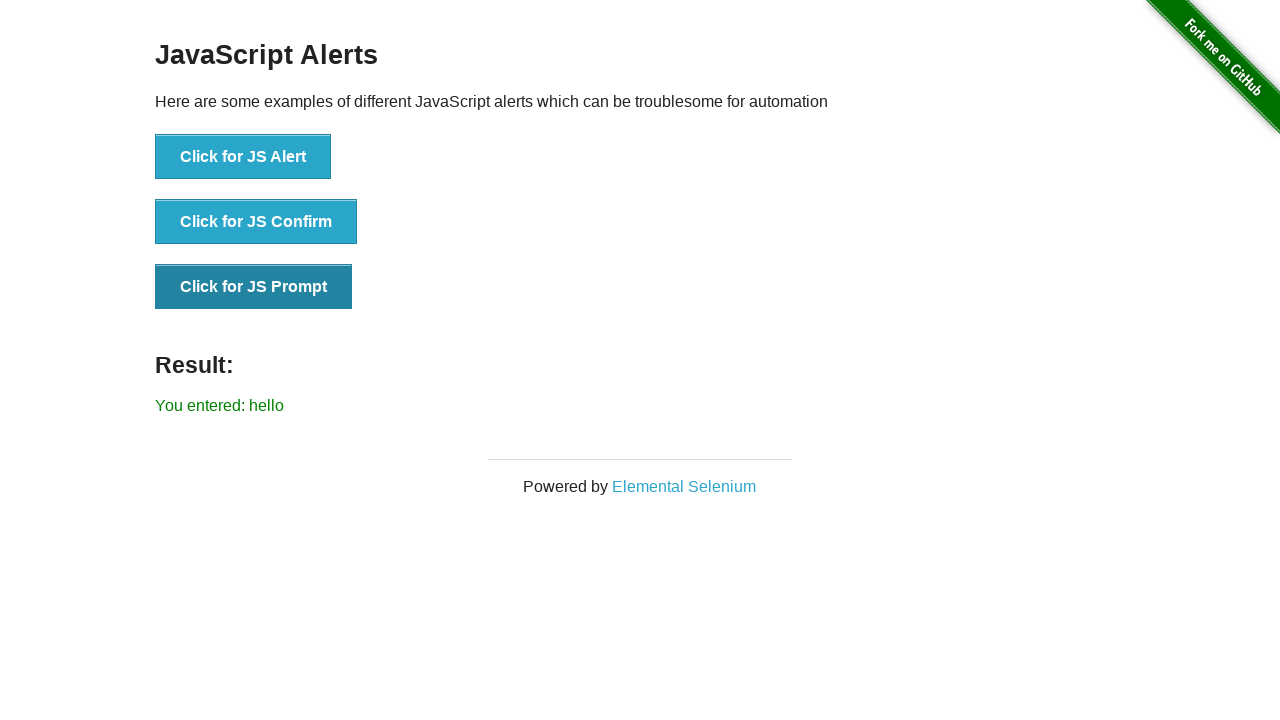